Tests form functionality by waiting for a firstname input field to be visible and filling it with a name value.

Starting URL: https://programautomatycy.pl/test-page/

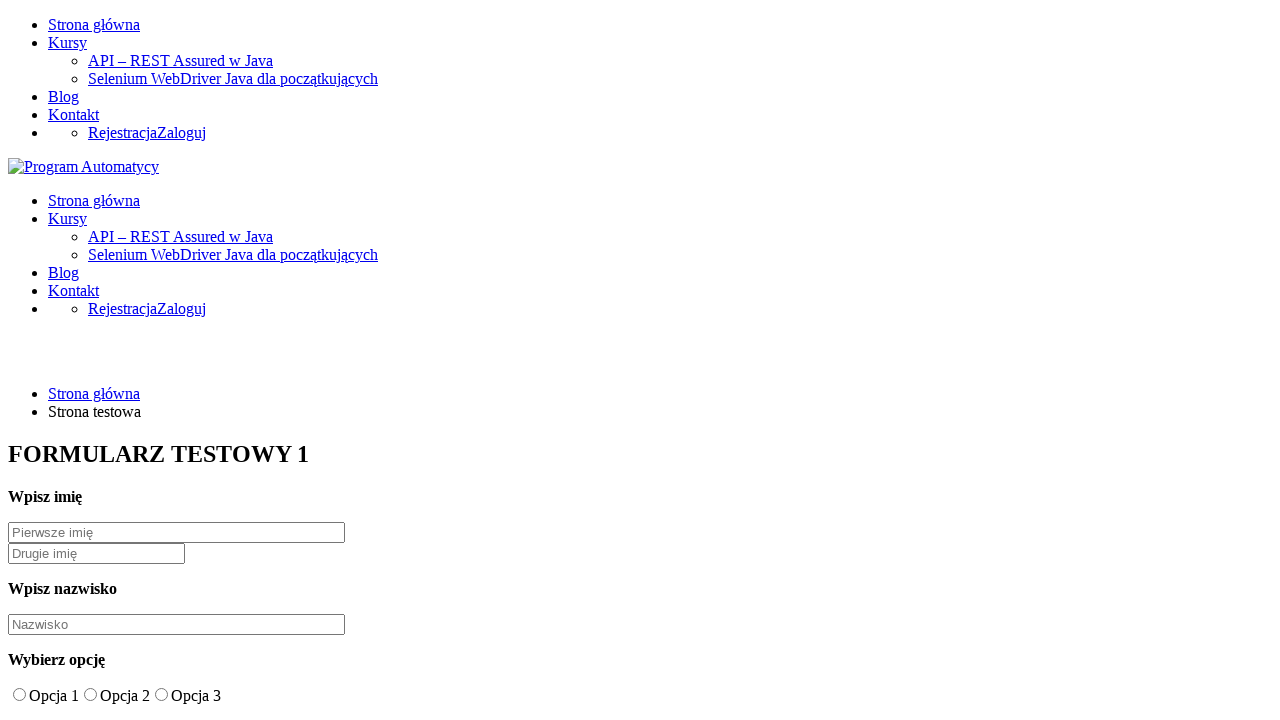

Waited for firstname input field to be visible
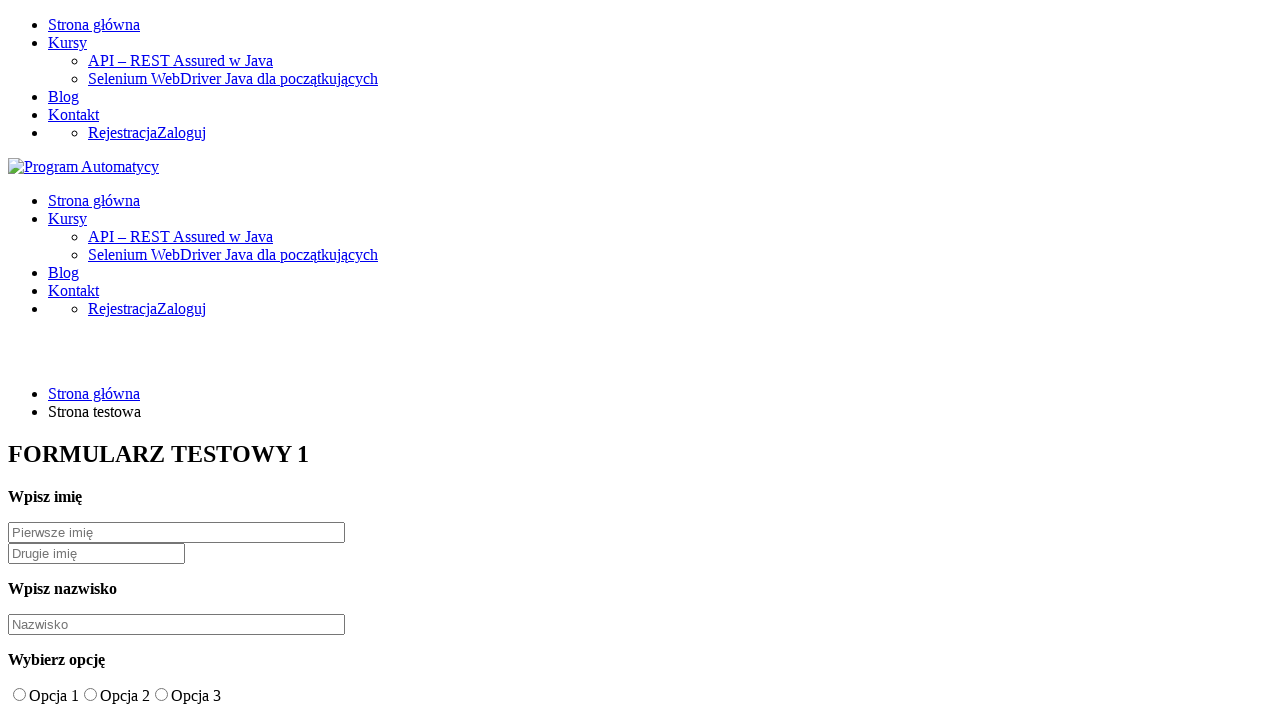

Filled firstname field with 'Jan' on #firstname-text
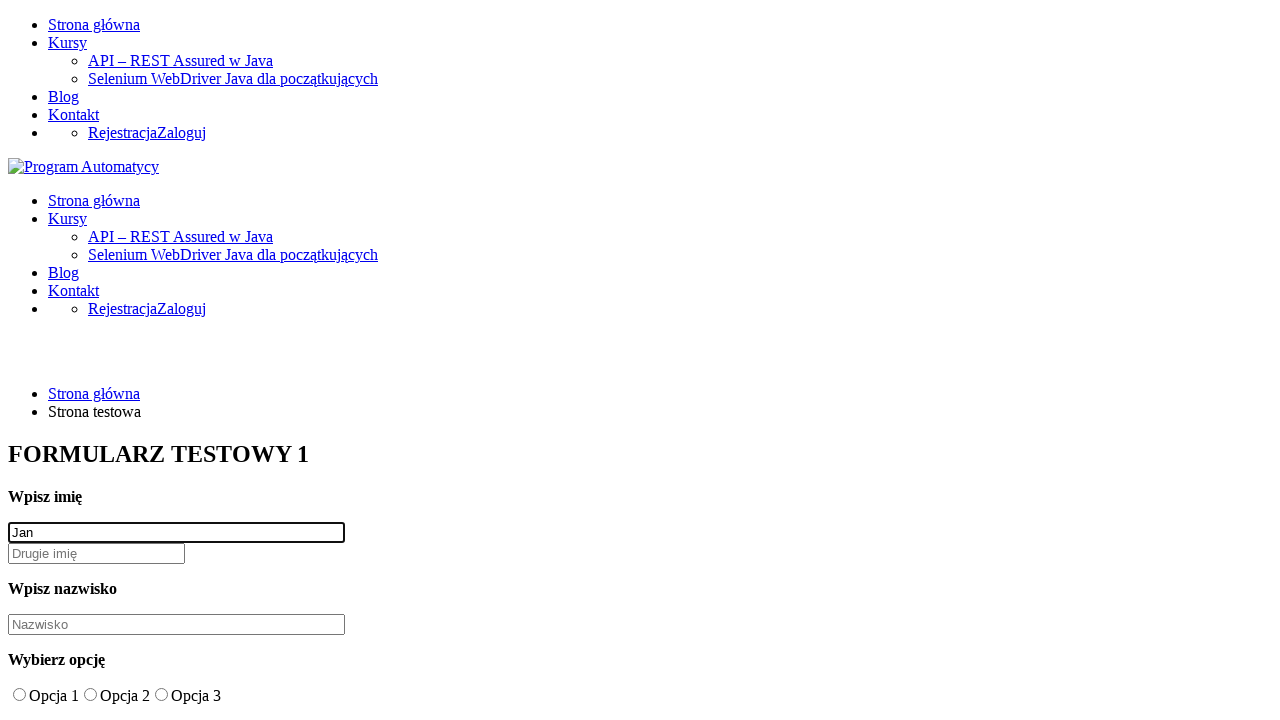

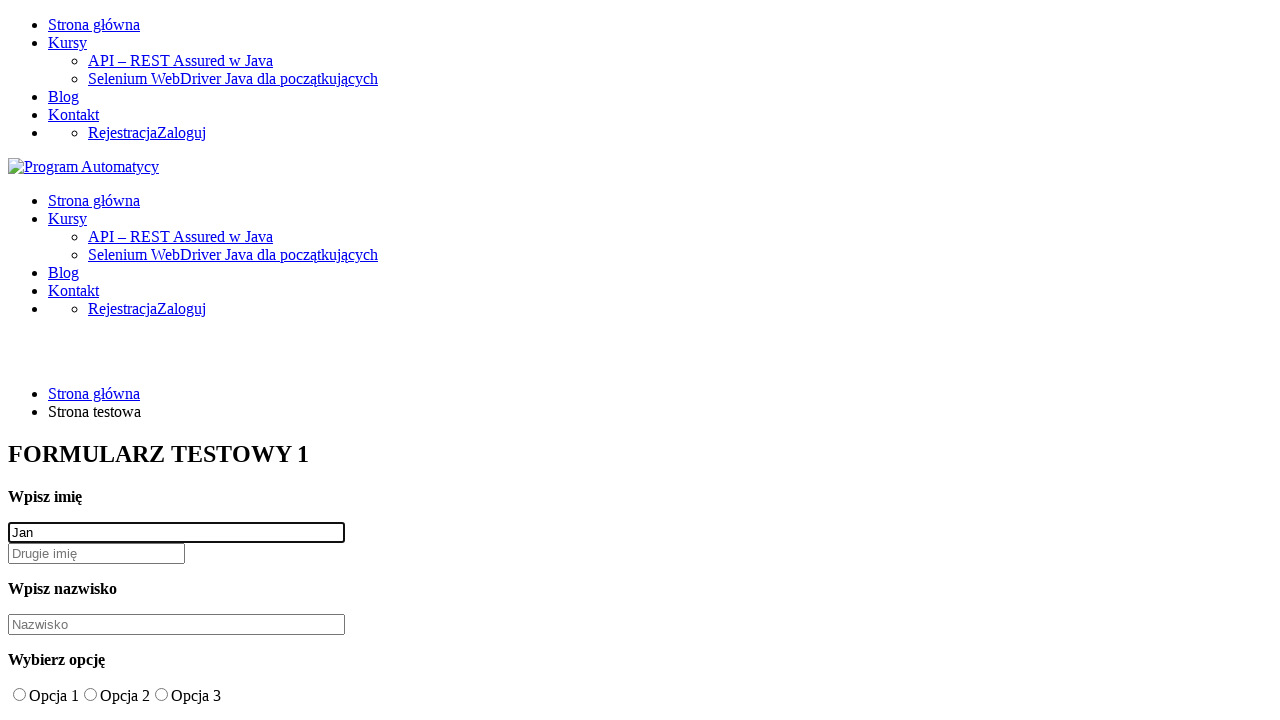